Navigates to Selenium course content page and scrolls to the Top Selenium Trends section

Starting URL: https://greenstech.in/selenium-course-content.html

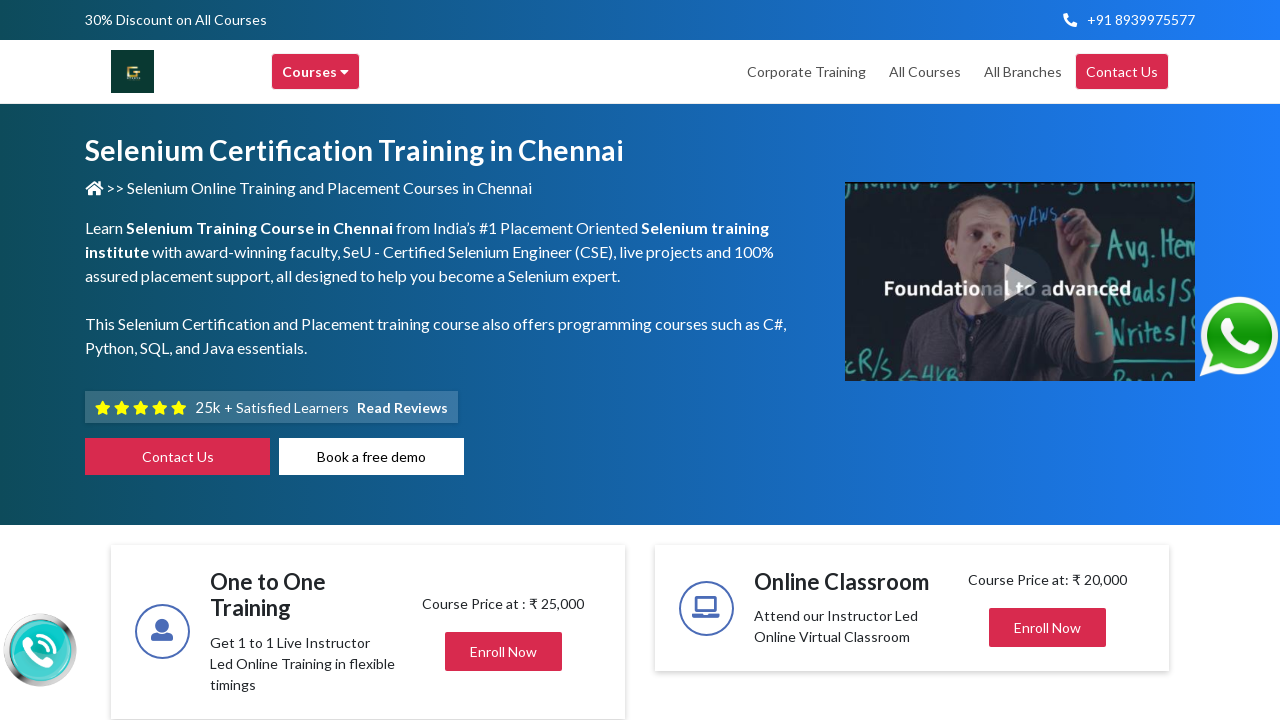

Navigated to Selenium course content page
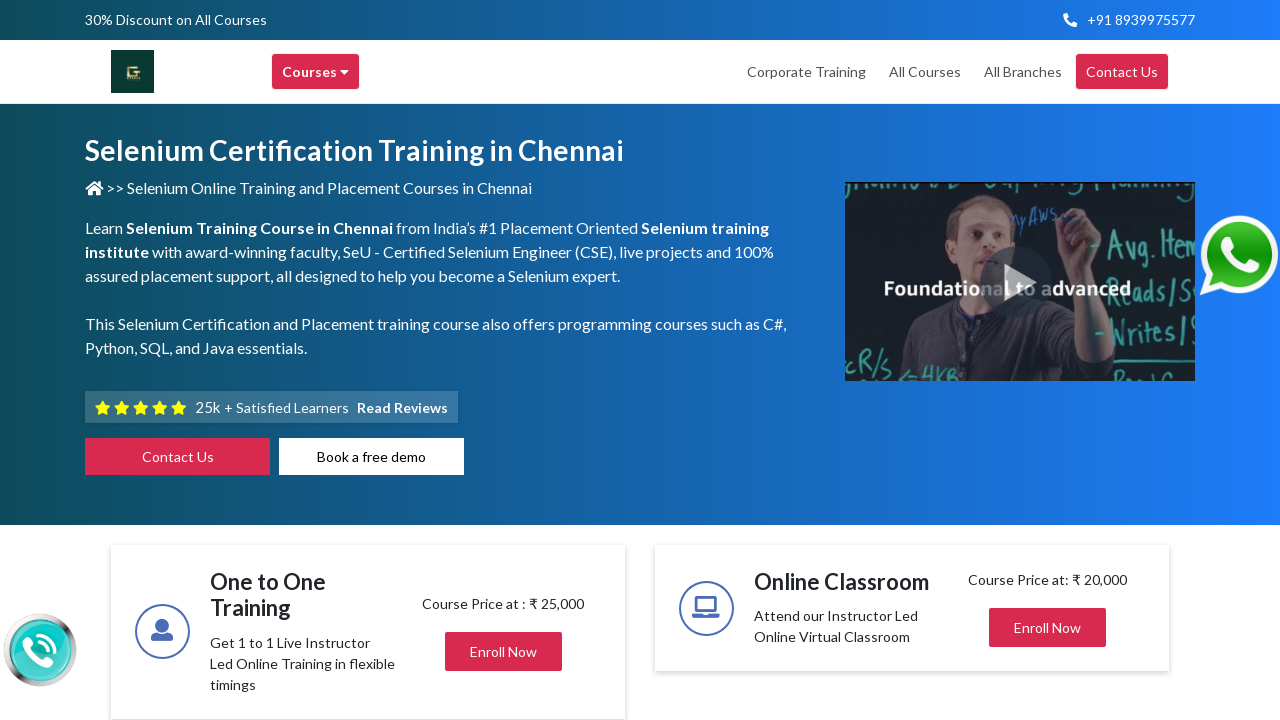

Located Top Selenium Trends section element
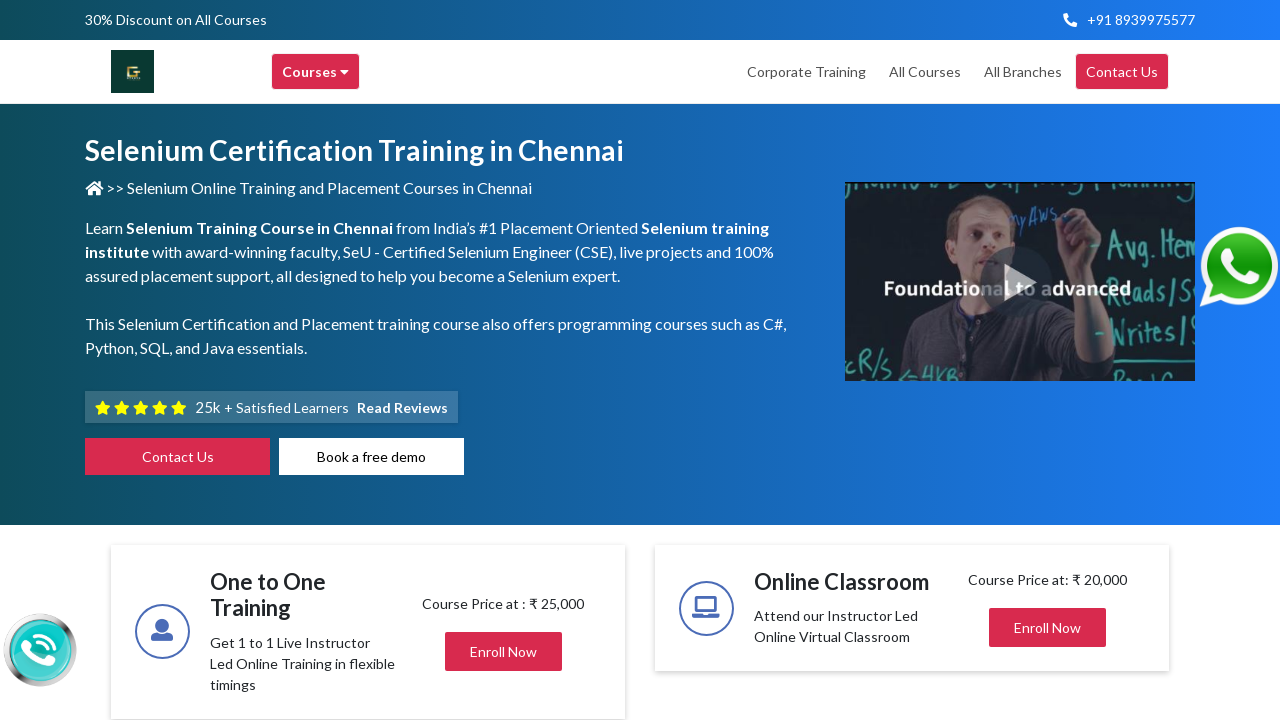

Scrolled to Top Selenium Trends In 2020 section
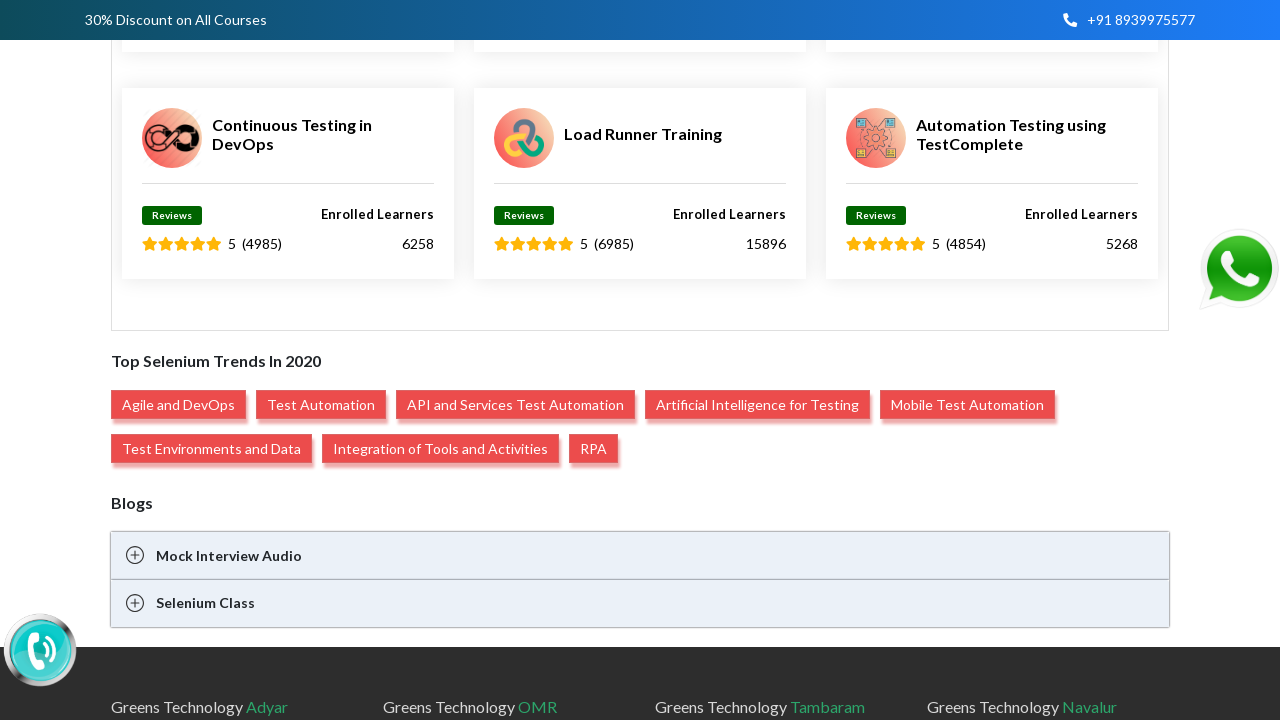

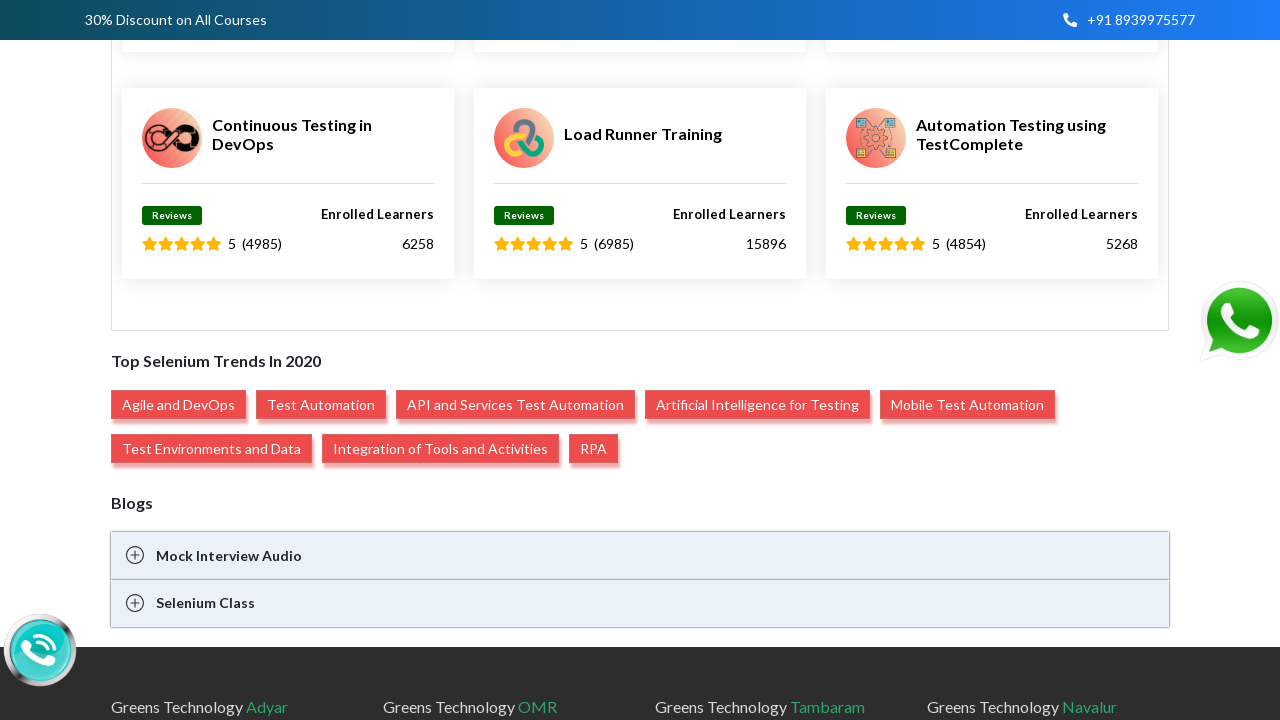